Tests opening a new browser tab by clicking the "New Tab" button, switching to the new tab, and then switching back to the main page

Starting URL: https://demoqa.com/browser-windows

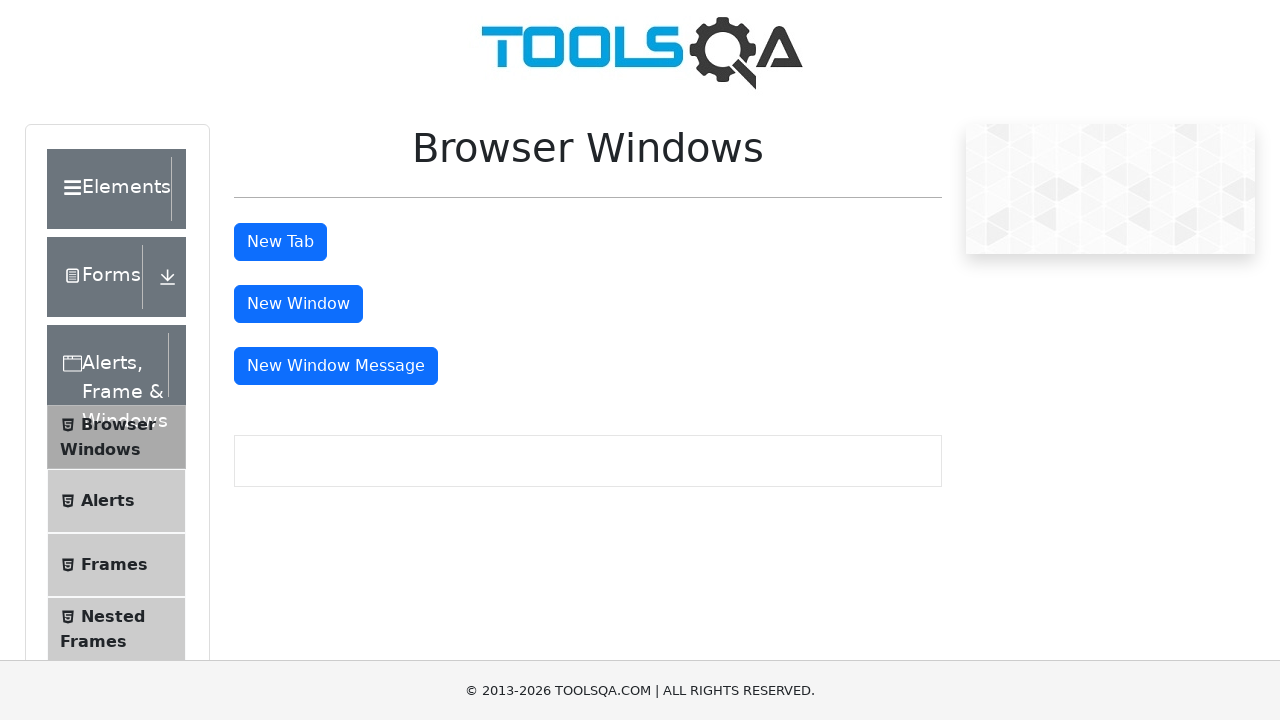

Stored reference to main page
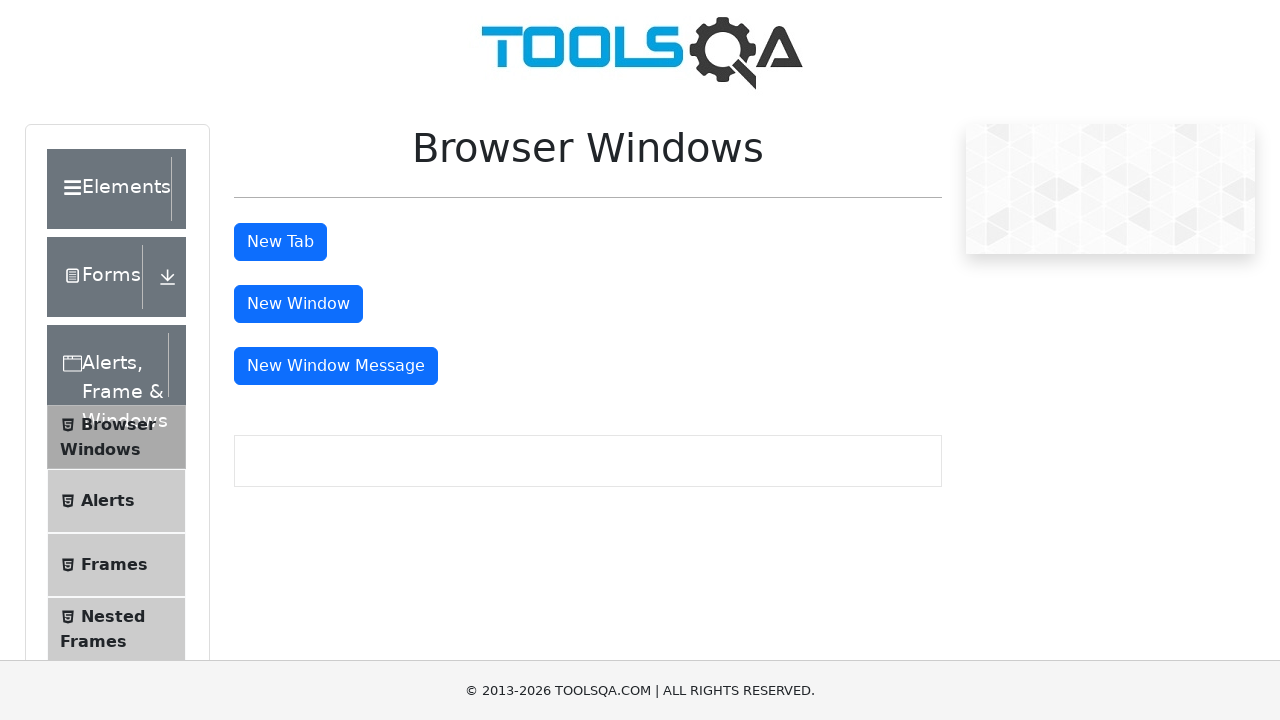

Clicked the New Tab button at (280, 242) on #tabButton
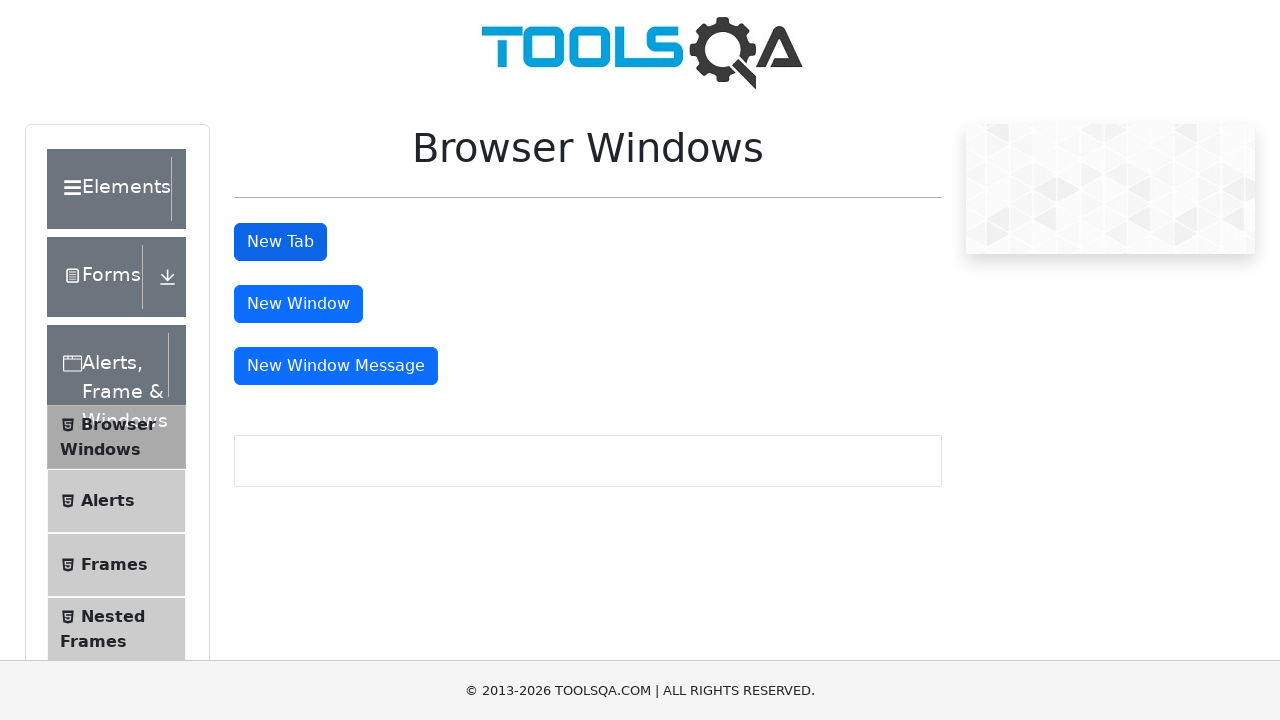

New tab opened and captured at (280, 242) on #tabButton
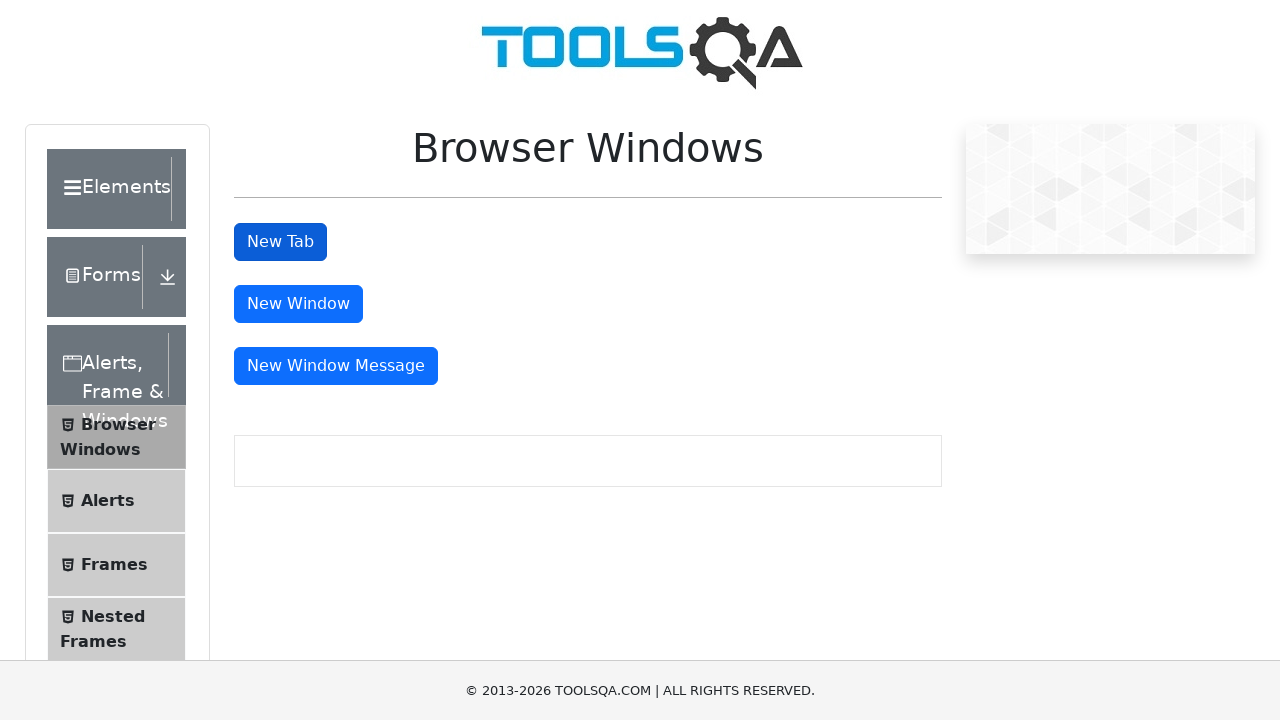

Stored reference to new tab
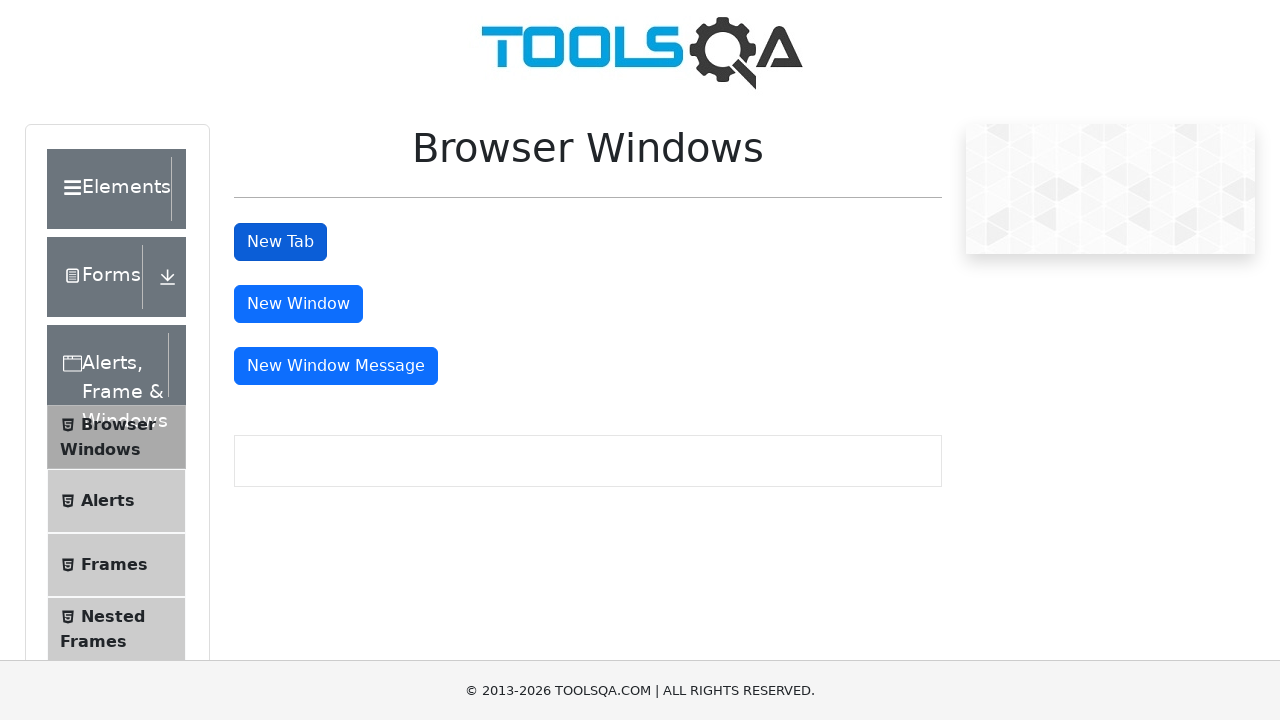

New tab finished loading
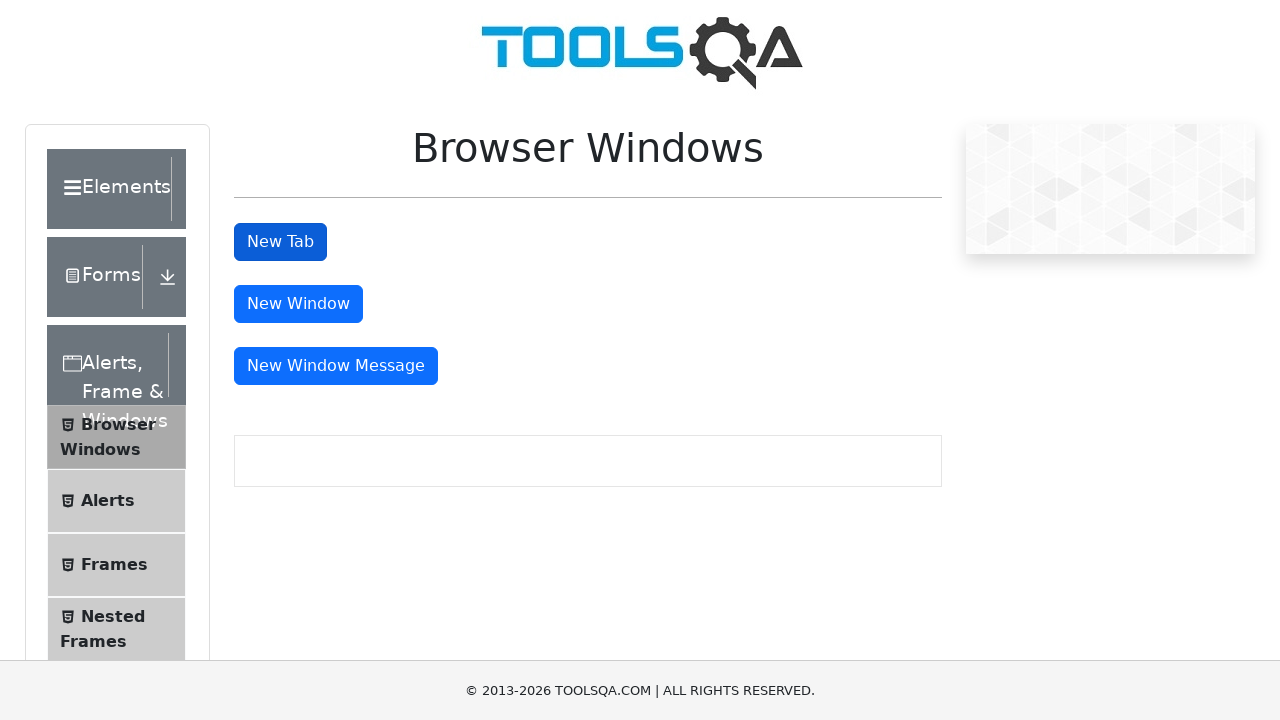

Switched back to main page
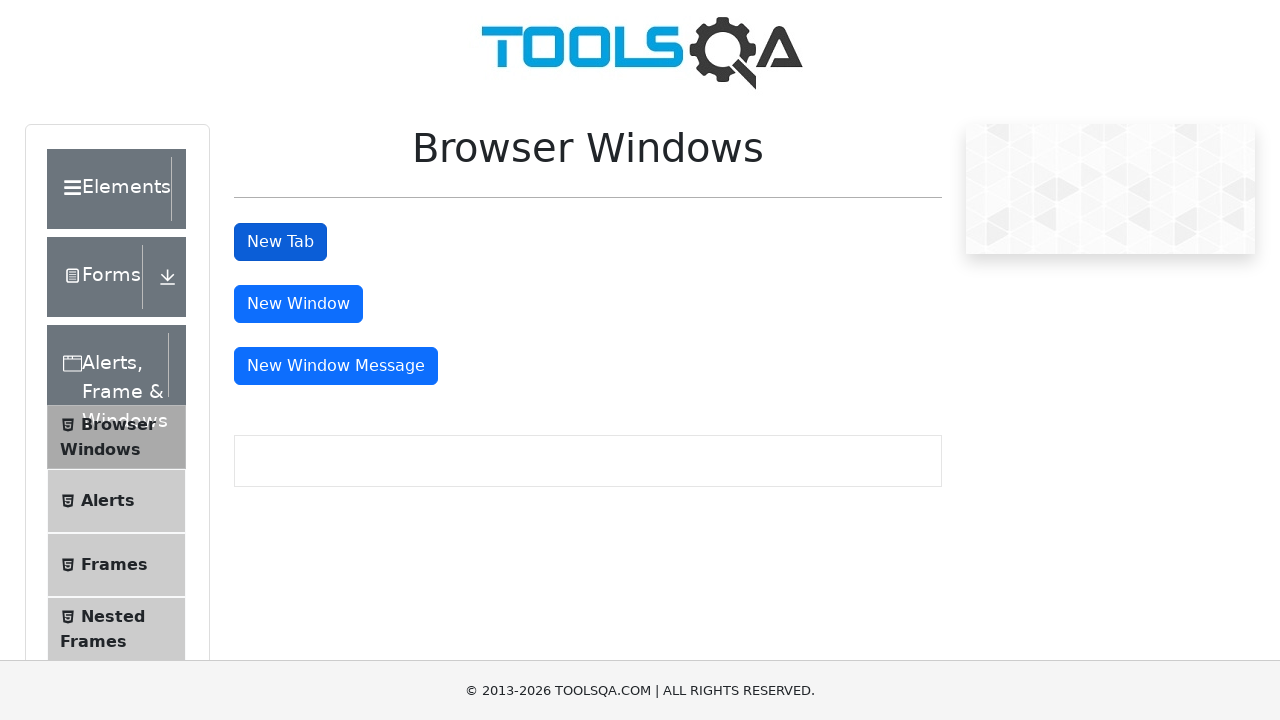

Printed main page title: demosite
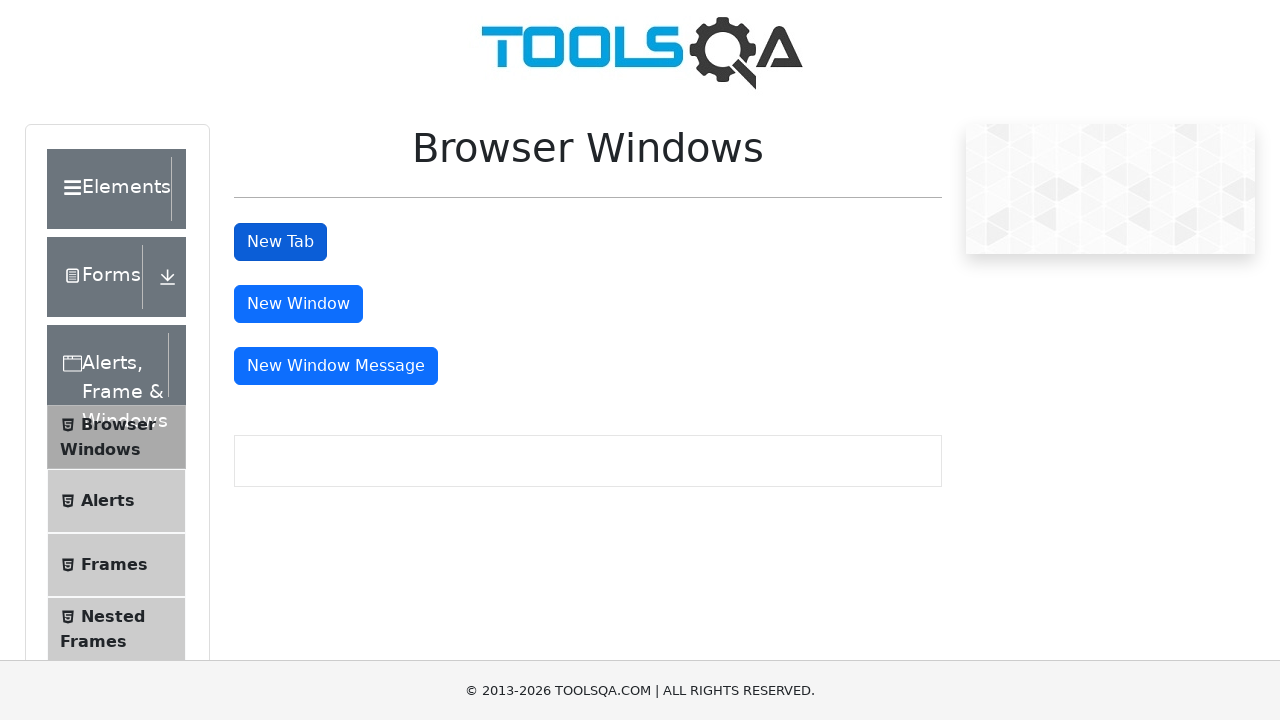

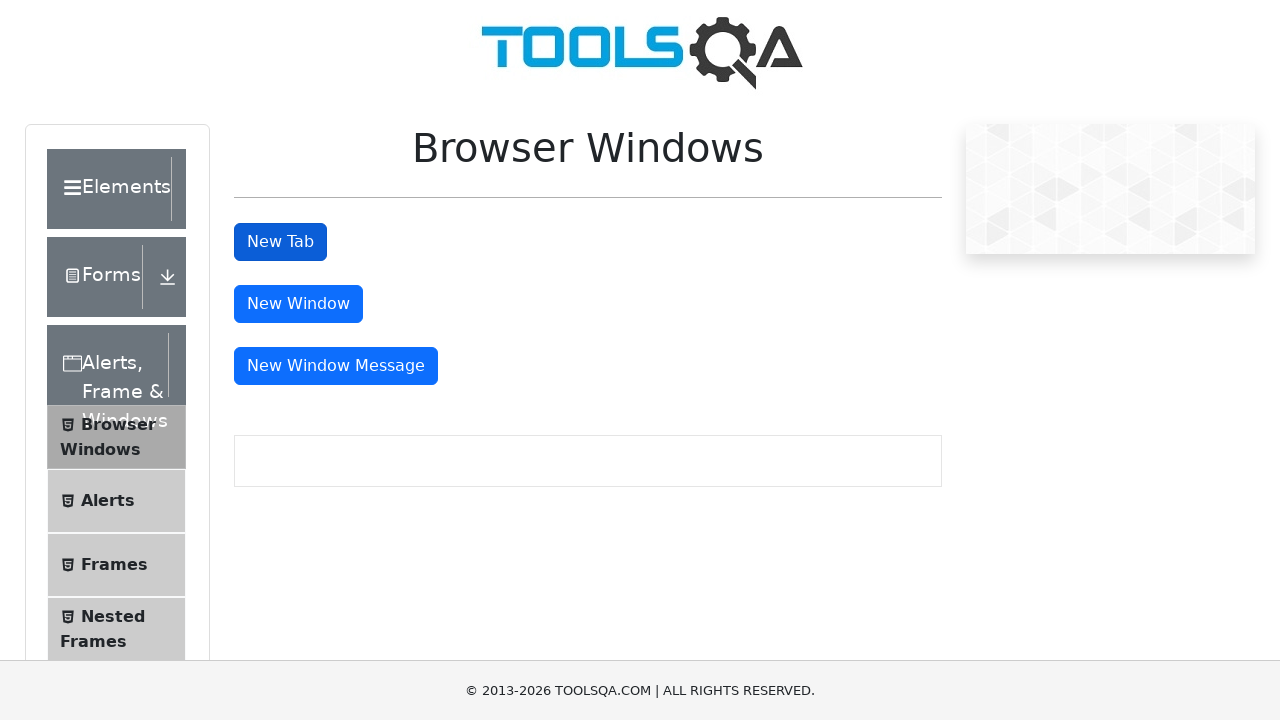